Clicks a button by ID and verifies the success page title

Starting URL: https://ultimateqa.com/simple-html-elements-for-automation/

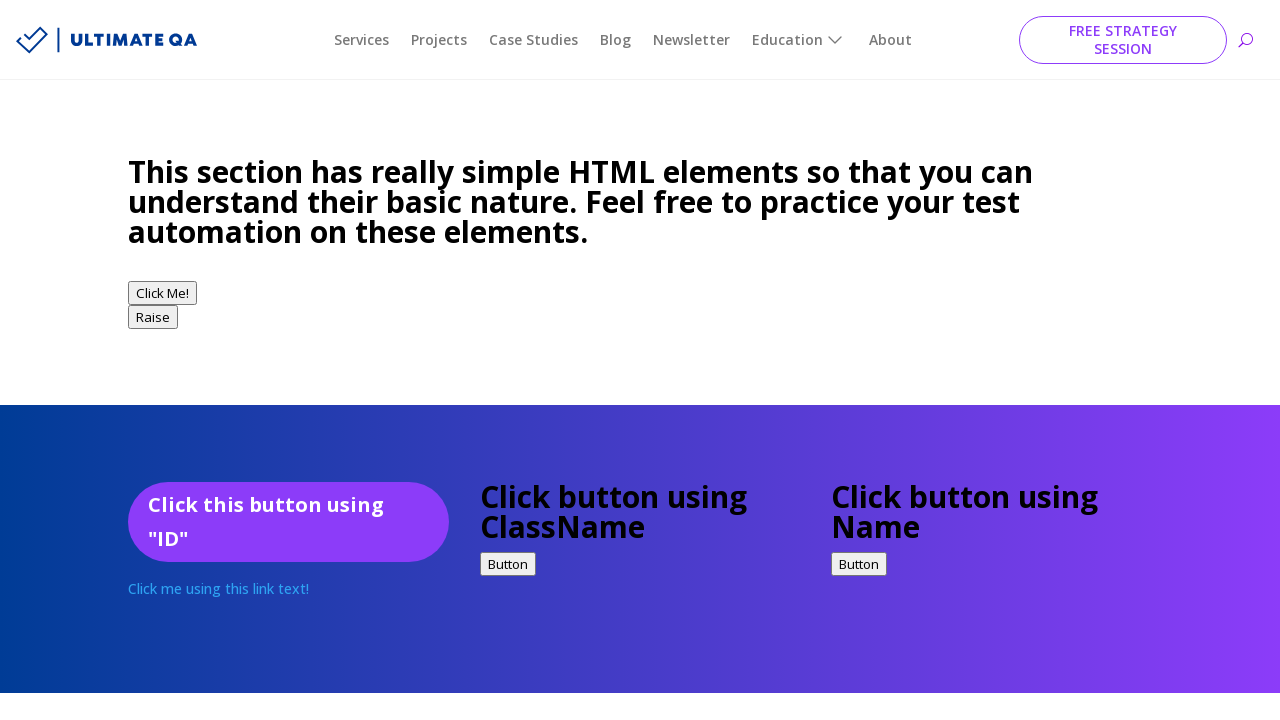

Clicked green button by ID 'idExample' at (288, 522) on #idExample
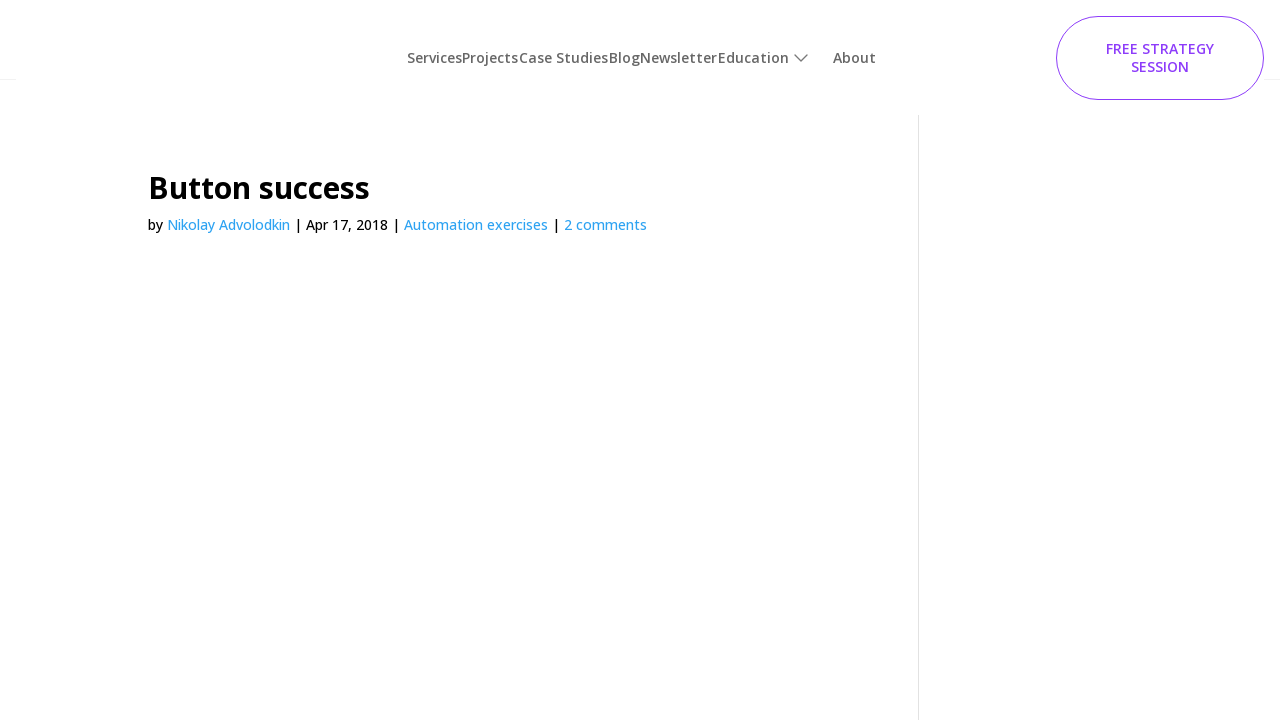

Verified success page title is 'Button success'
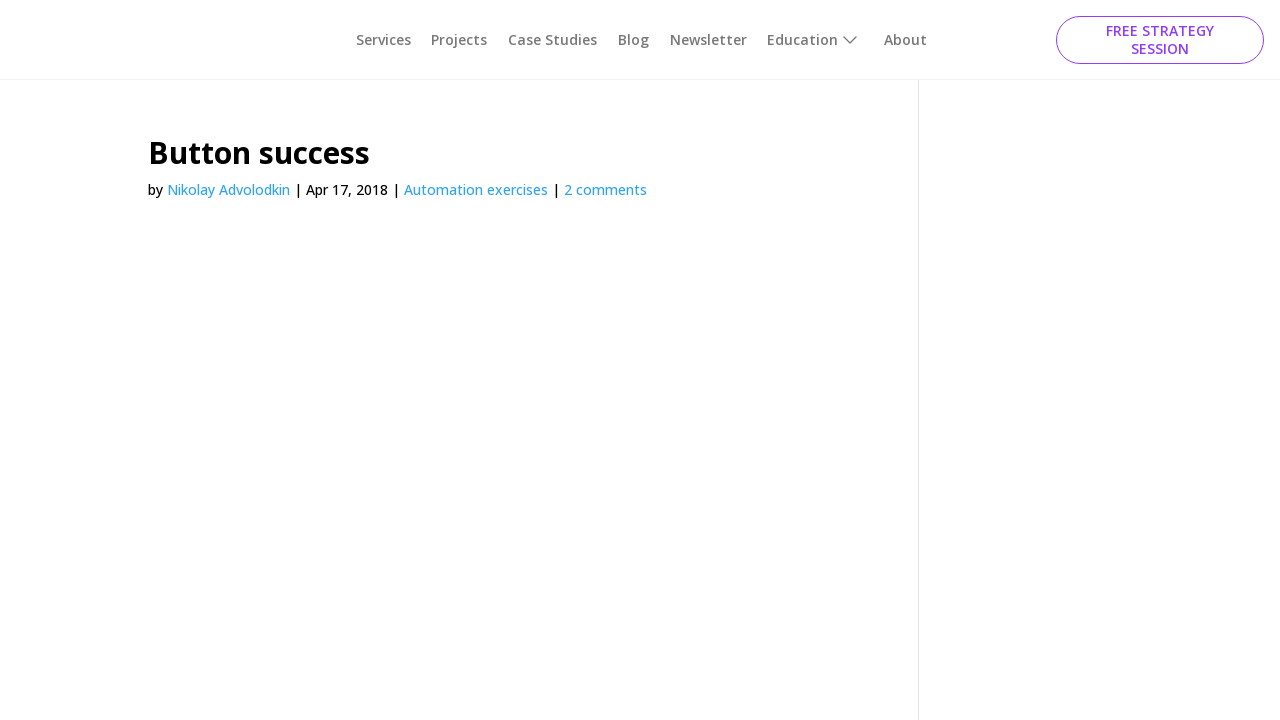

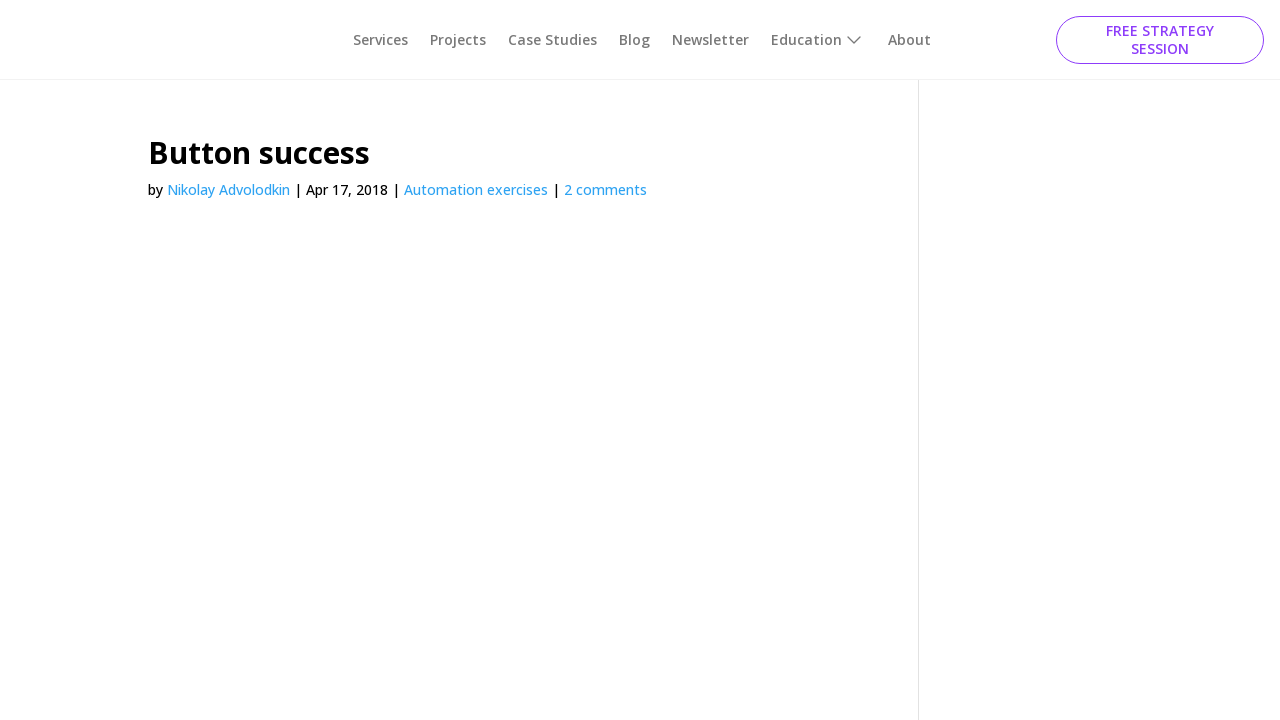